Tests browser back button navigation using mouse back click

Starting URL: https://selenium.dev/selenium/web/mouse_interaction.html

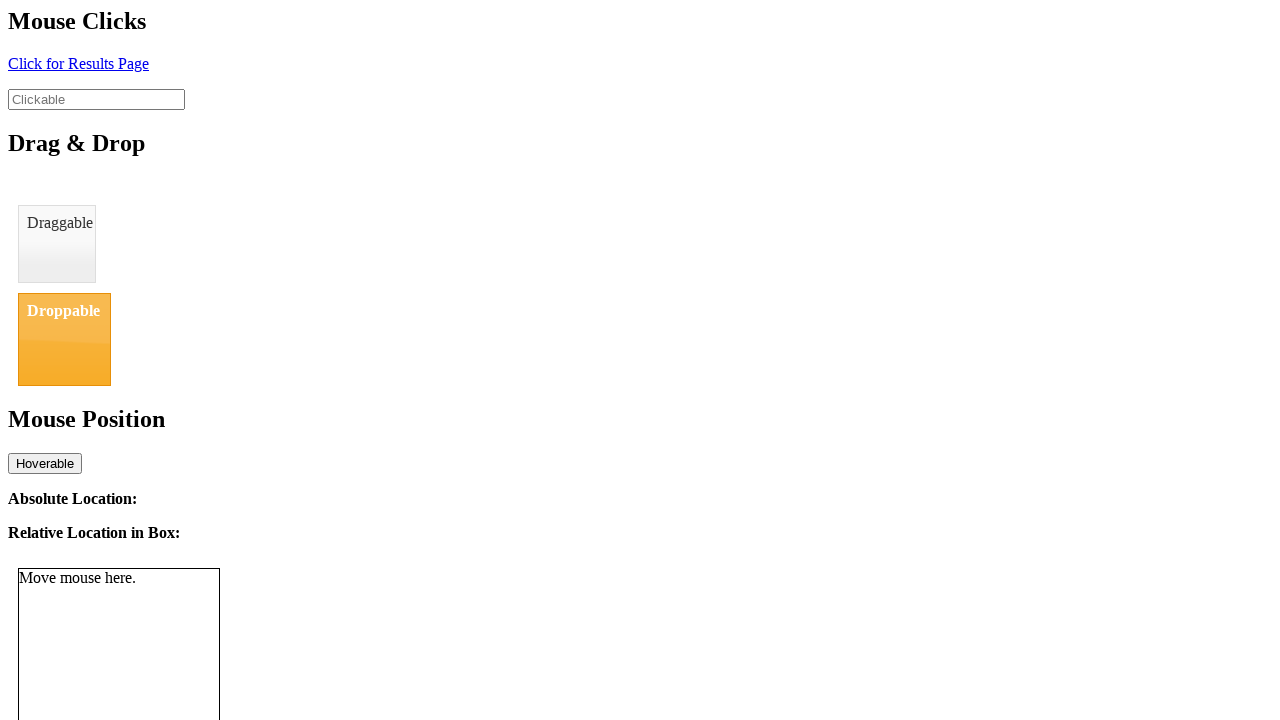

Clicked #click element to navigate to result page at (78, 63) on #click
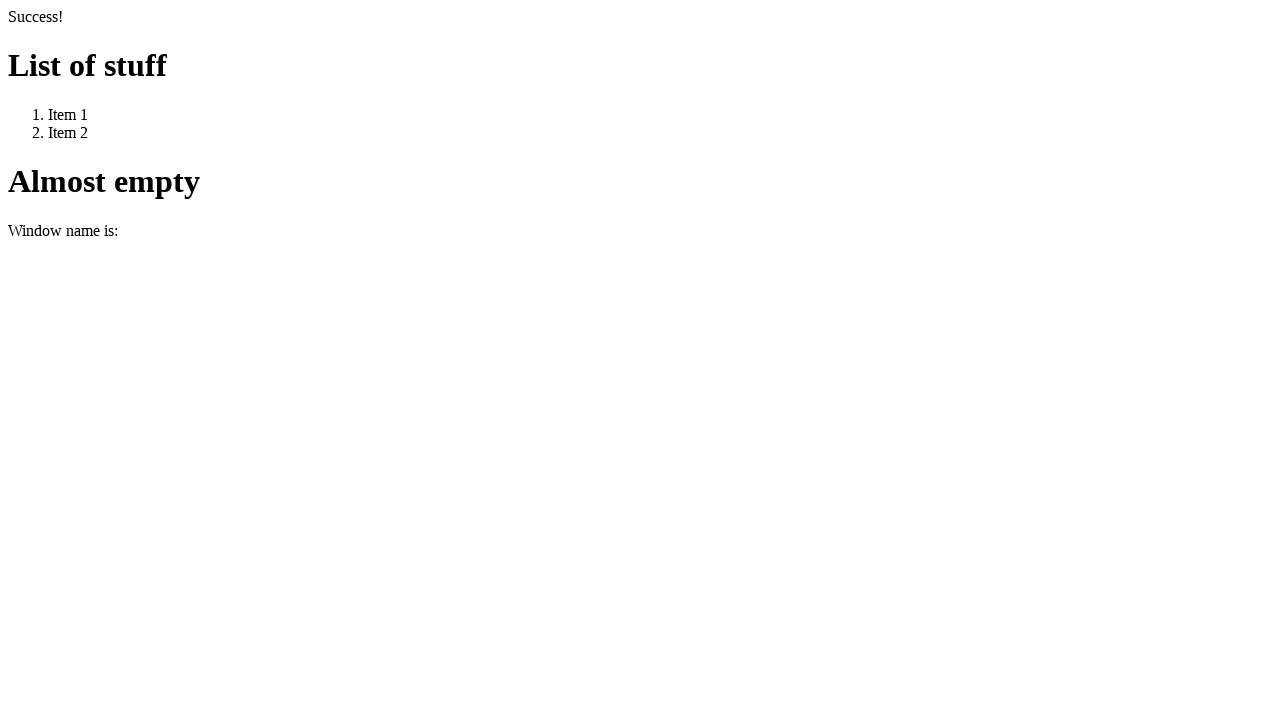

Waited for navigation to result page (URL matches **/resultPage.html)
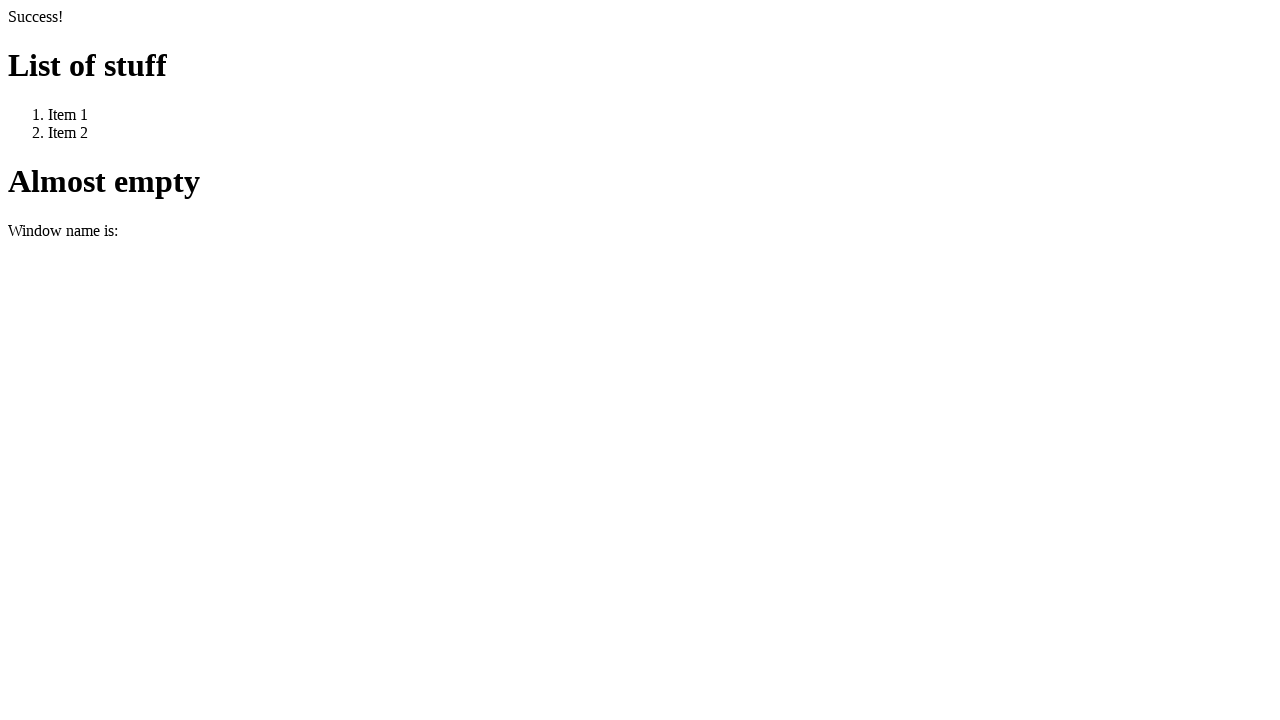

Navigated back using browser back button
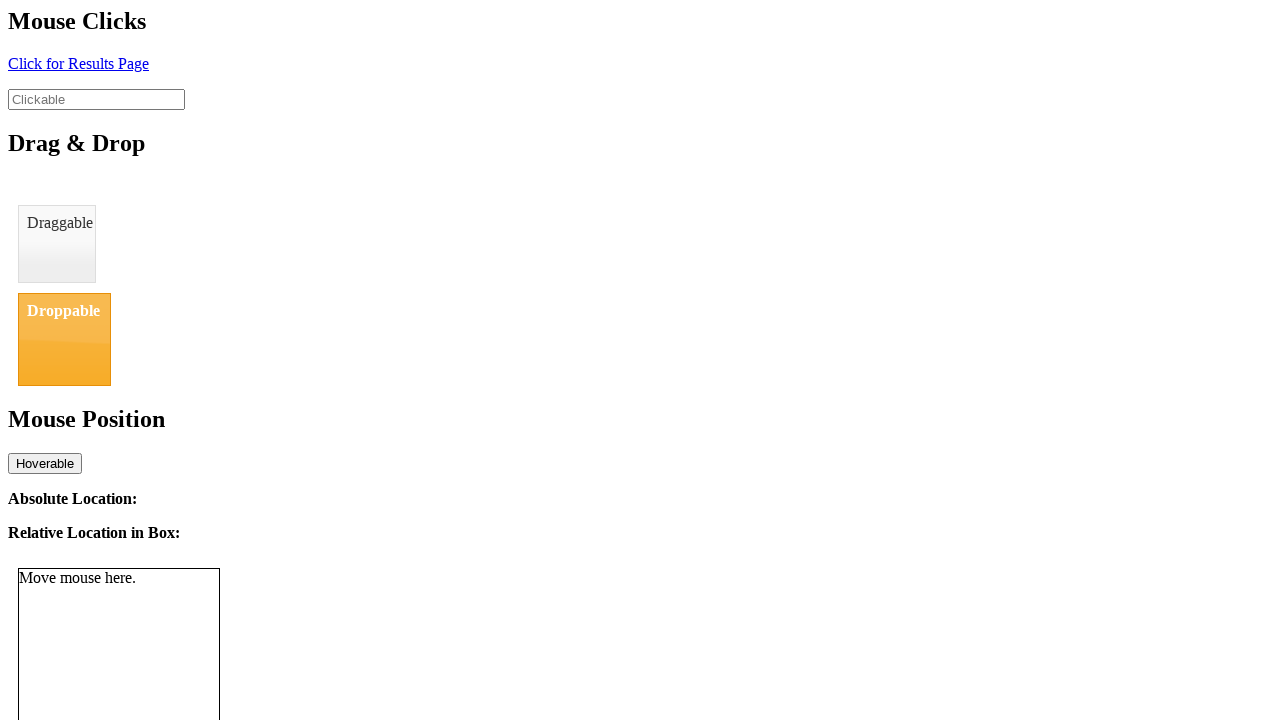

Verified we're back on original page - #clickable element is present
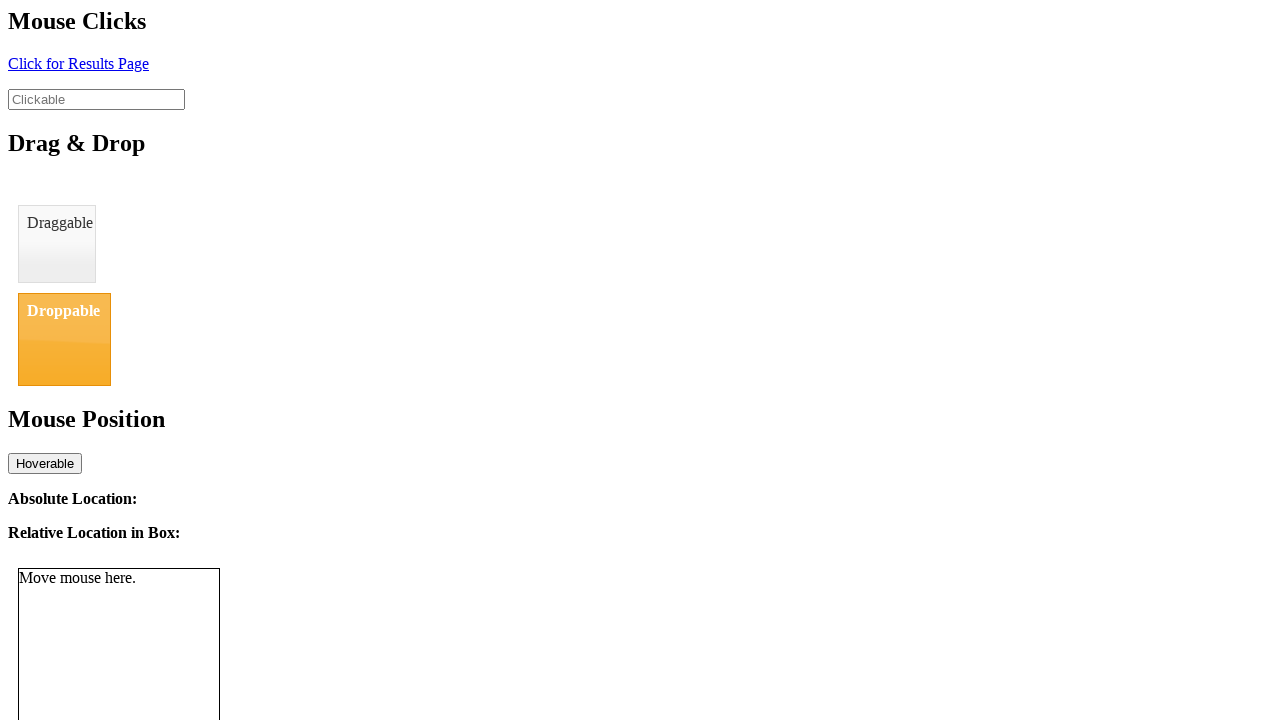

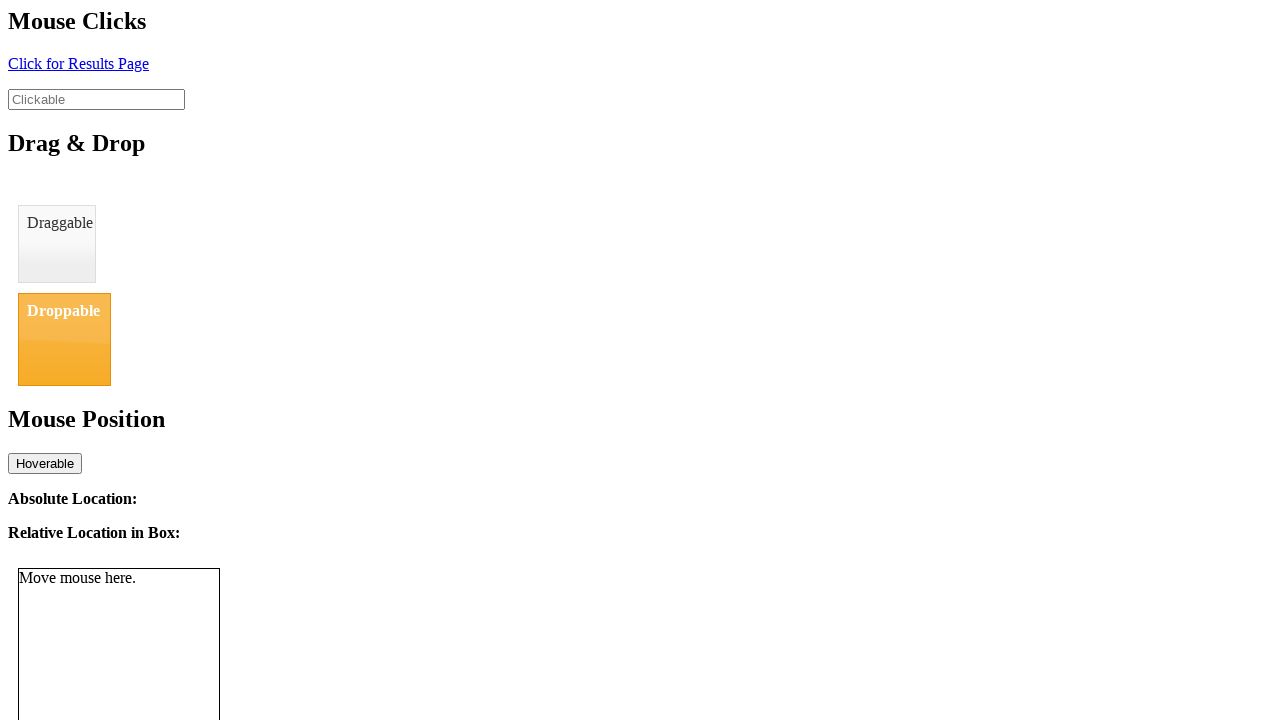